Tests hover functionality by moving the mouse over an avatar element and verifying that the caption/additional user information becomes visible.

Starting URL: http://the-internet.herokuapp.com/hovers

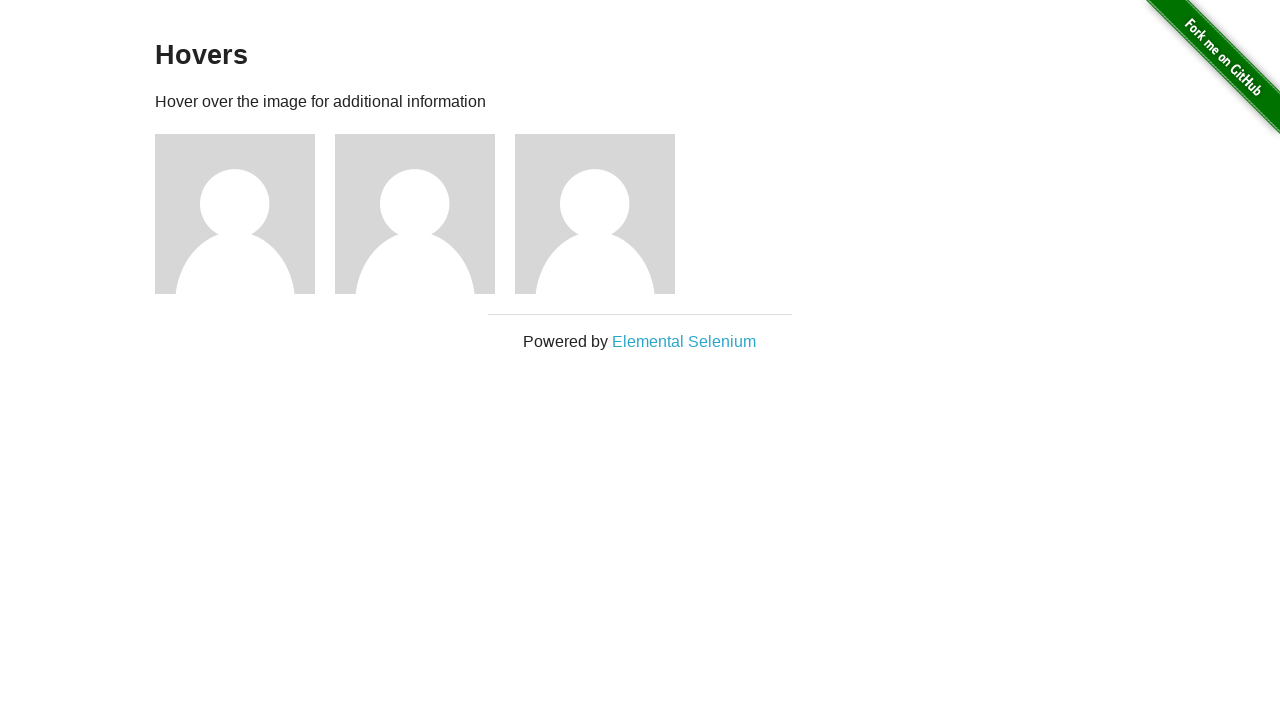

Located the first avatar element
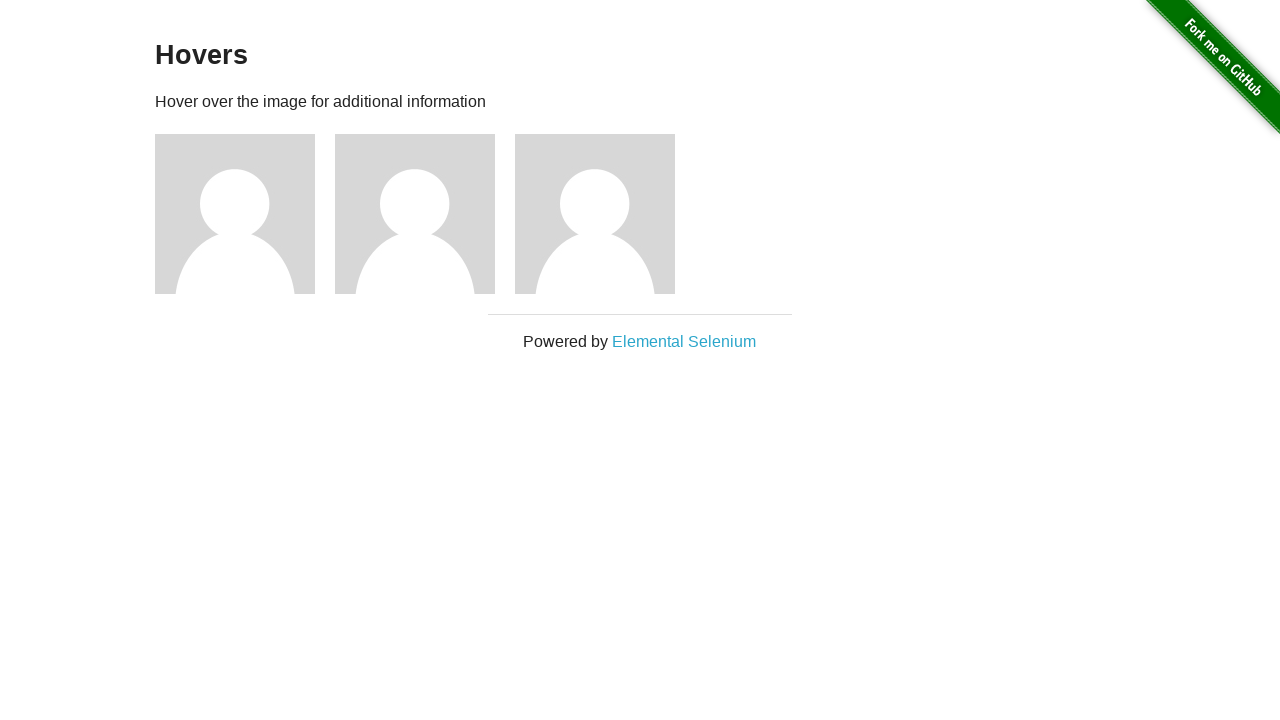

Hovered over the avatar element at (245, 214) on .figure >> nth=0
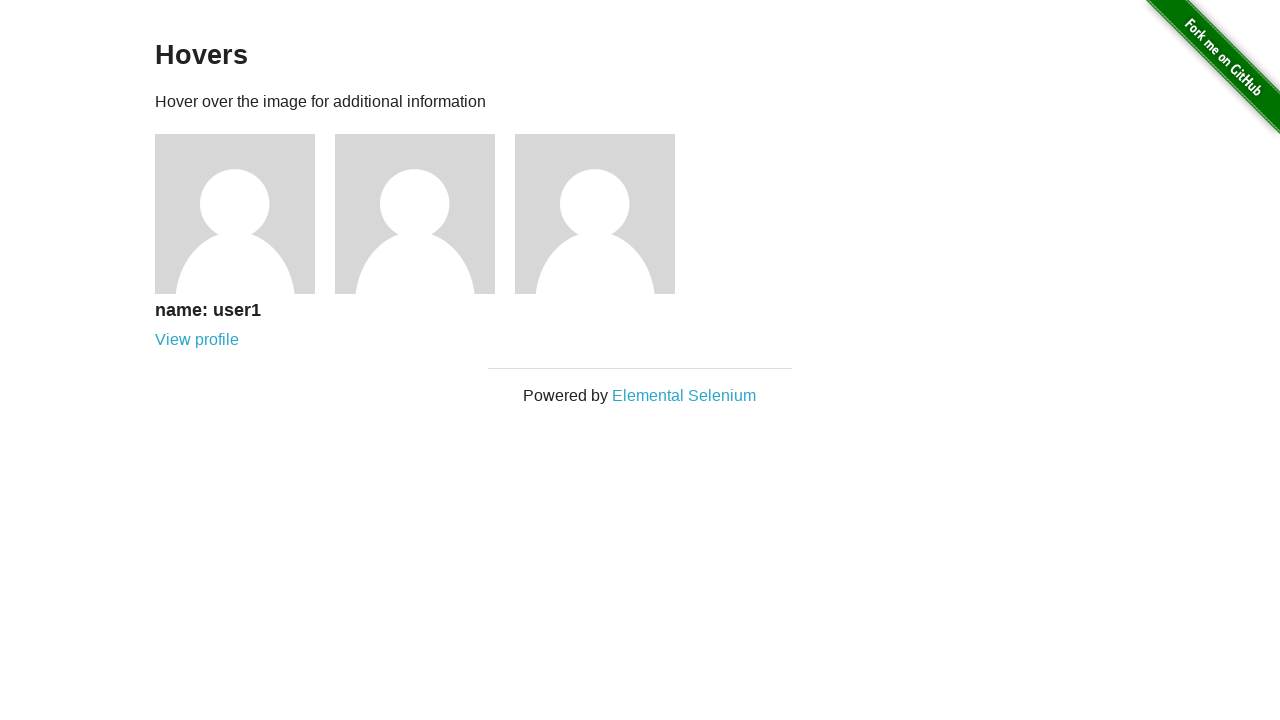

Located the caption element
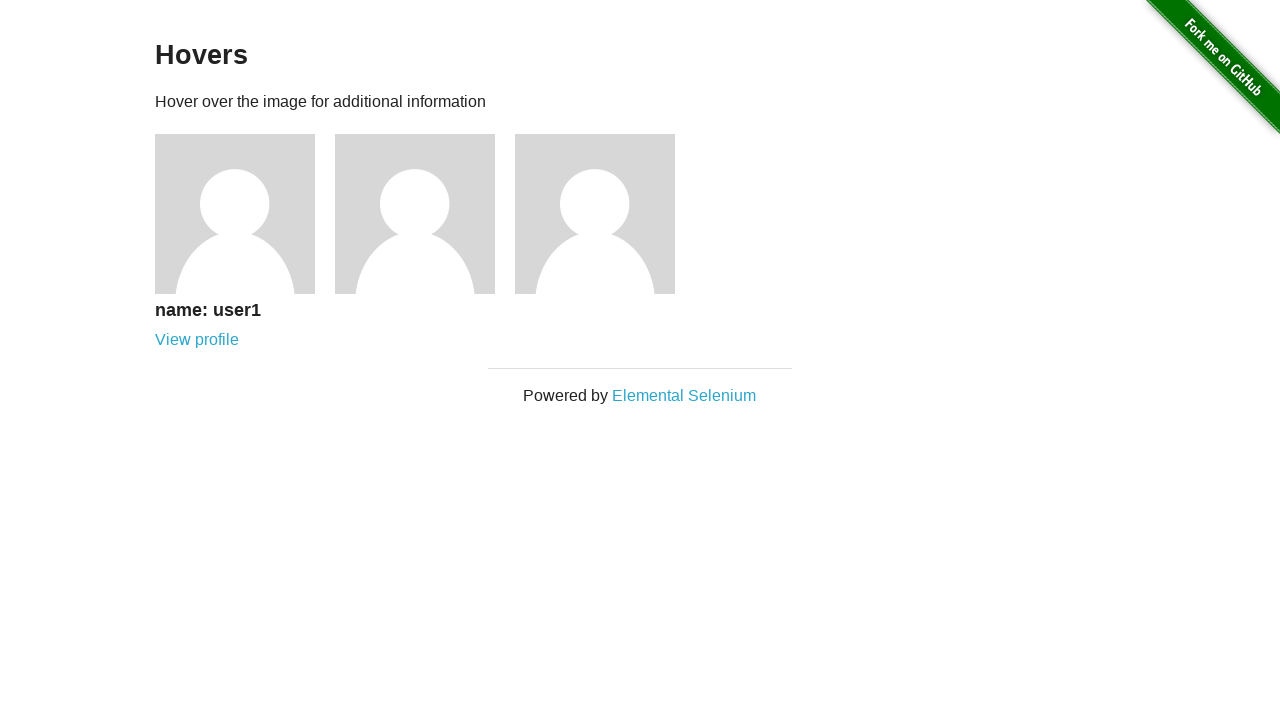

Verified that the caption is visible on hover
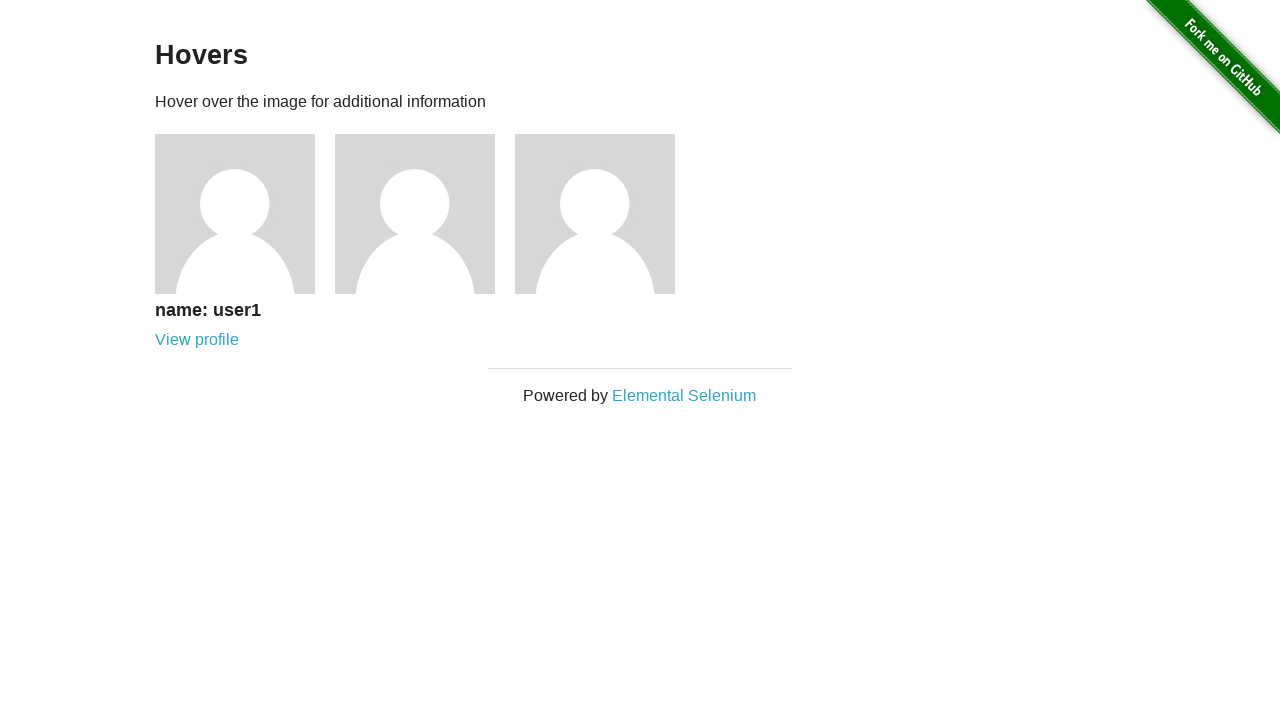

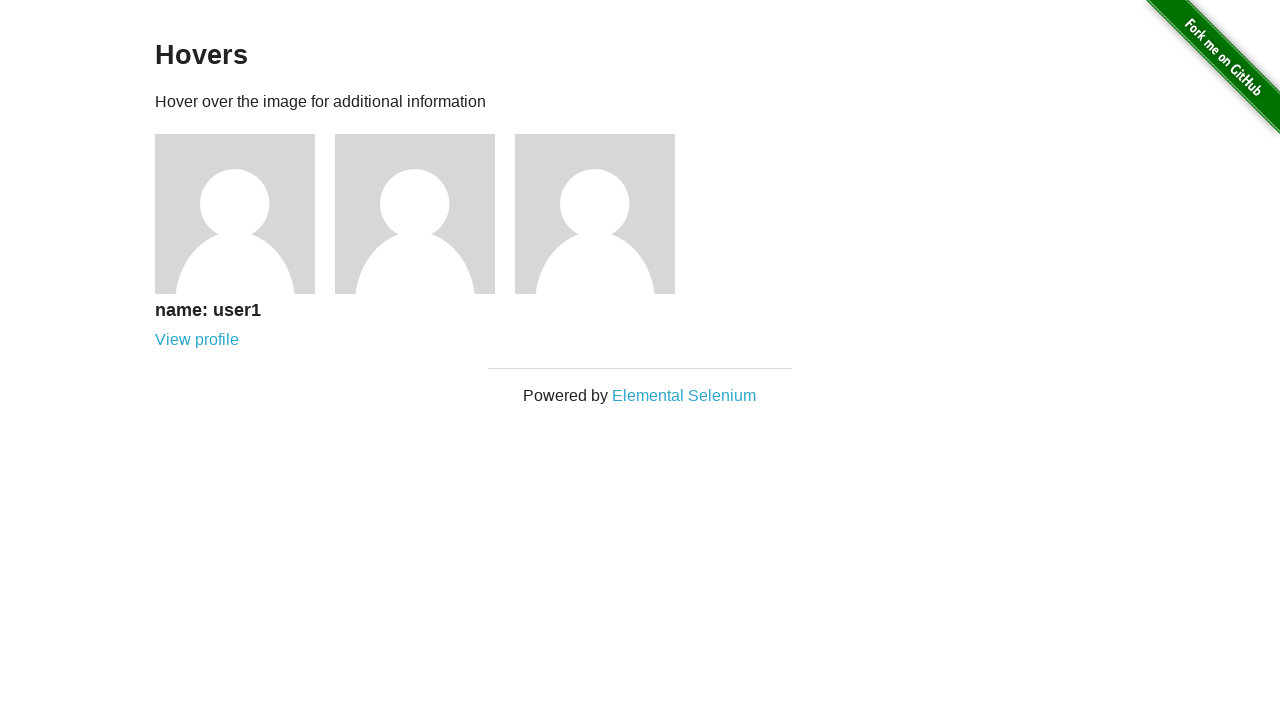